Tests hover functionality by hovering over an avatar image and verifying that additional user information caption becomes visible.

Starting URL: http://the-internet.herokuapp.com/hovers

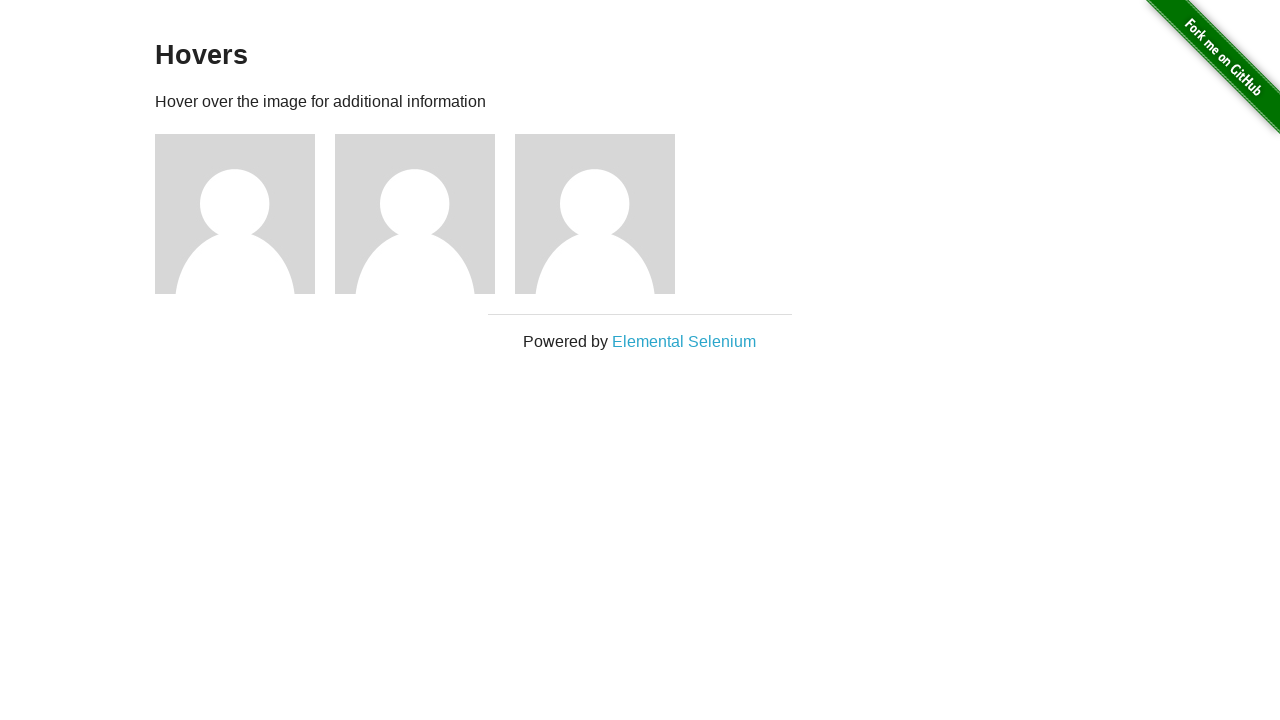

Located the first avatar figure element
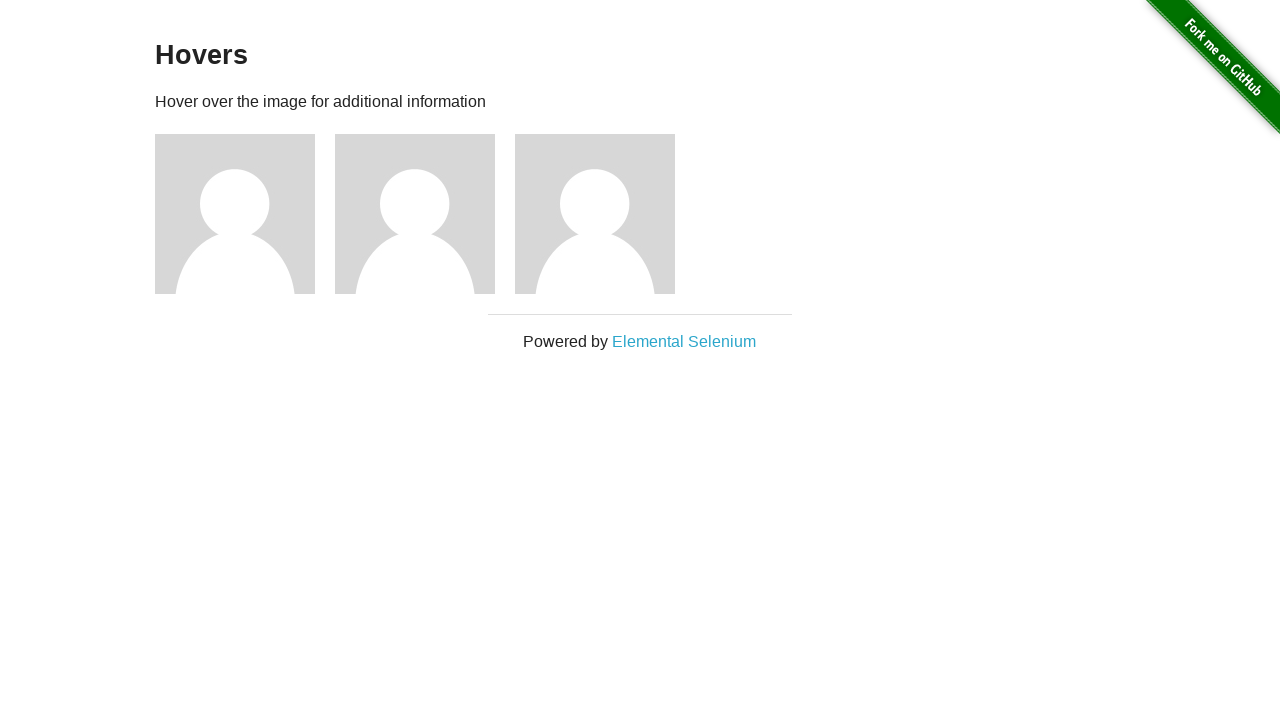

Hovered over the avatar image at (245, 214) on .figure >> nth=0
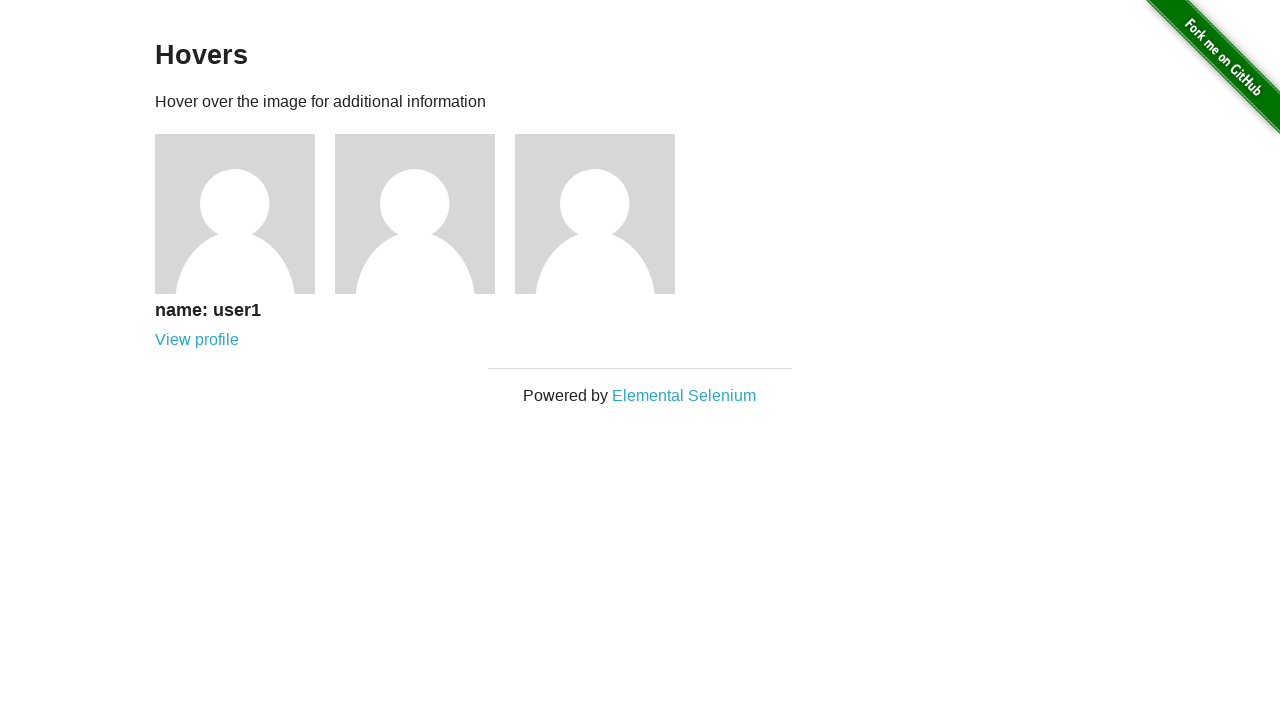

Located the avatar caption element
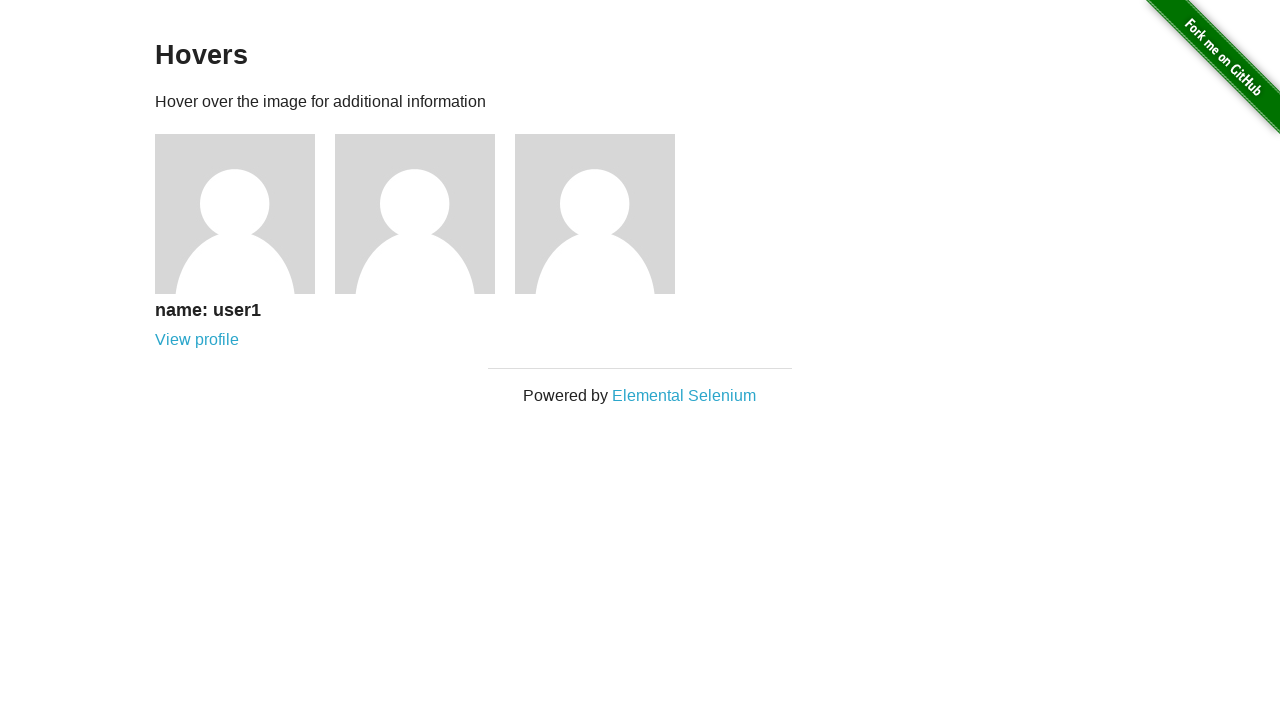

Waited for the caption to become visible
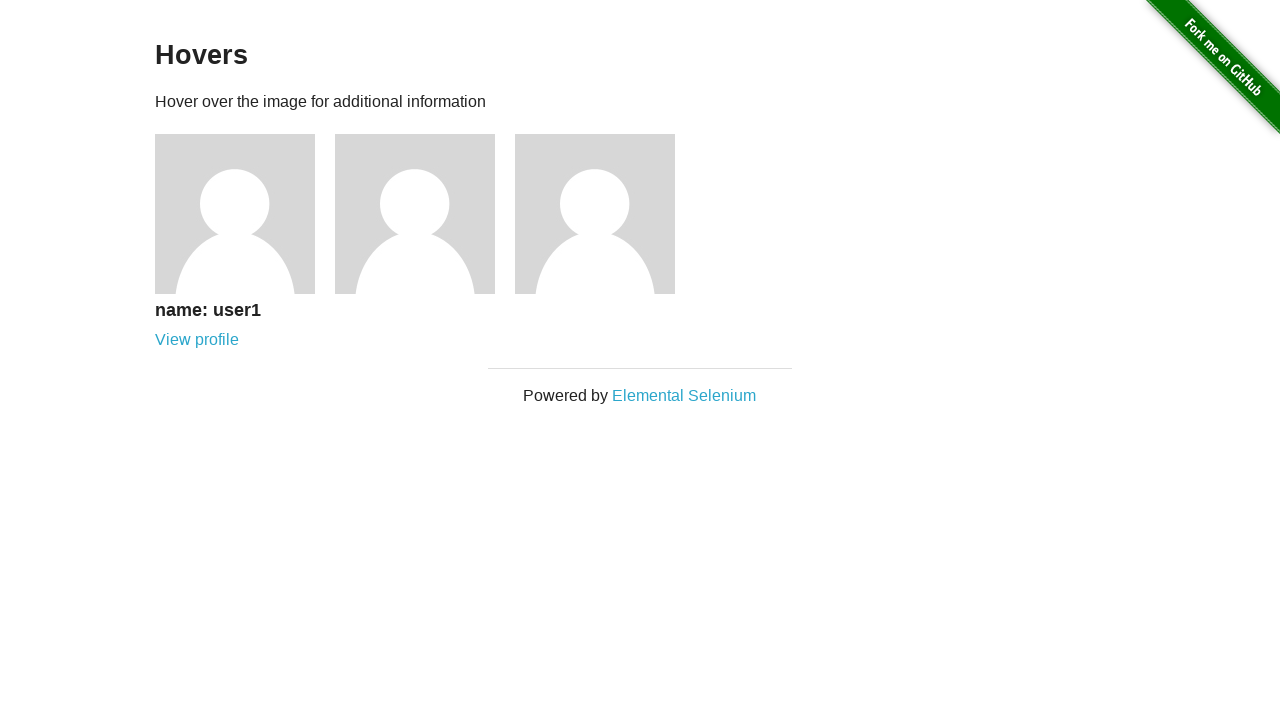

Verified that the avatar caption is visible
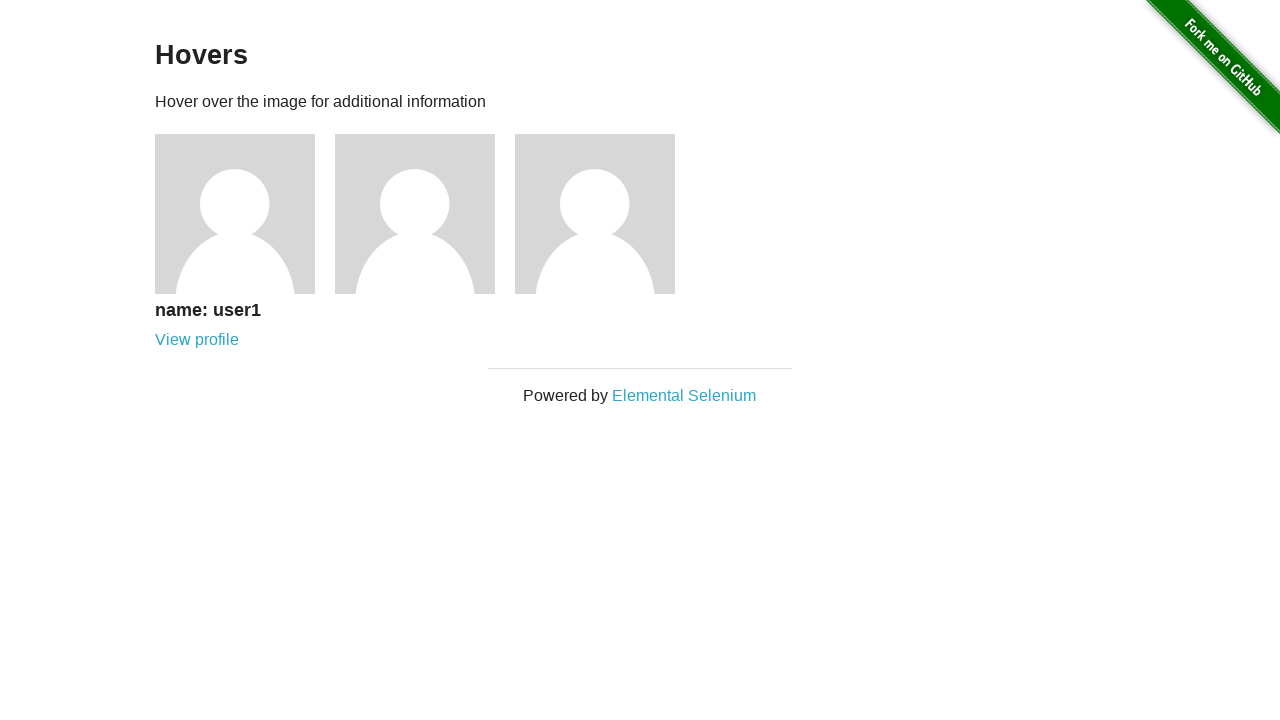

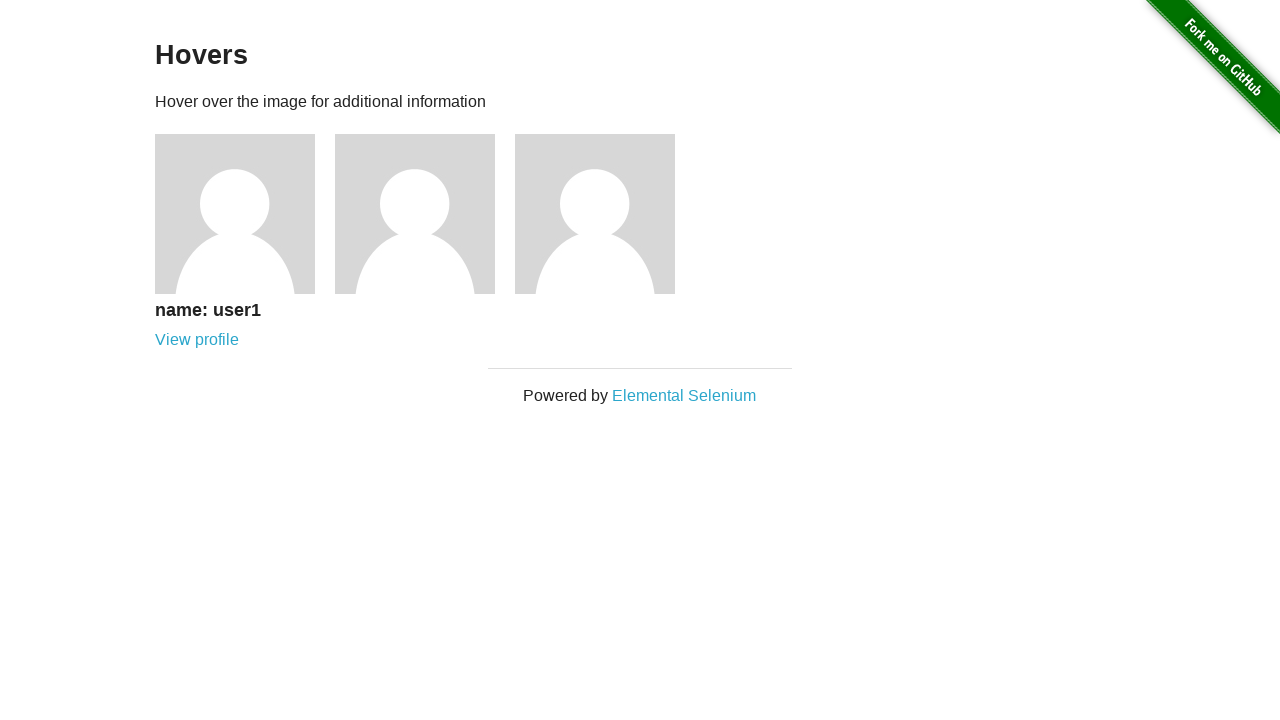